Tests interaction with GitLab web elements by clicking the free trial button and filling out first and last name fields on the registration form

Starting URL: https://www.gitlab.com/

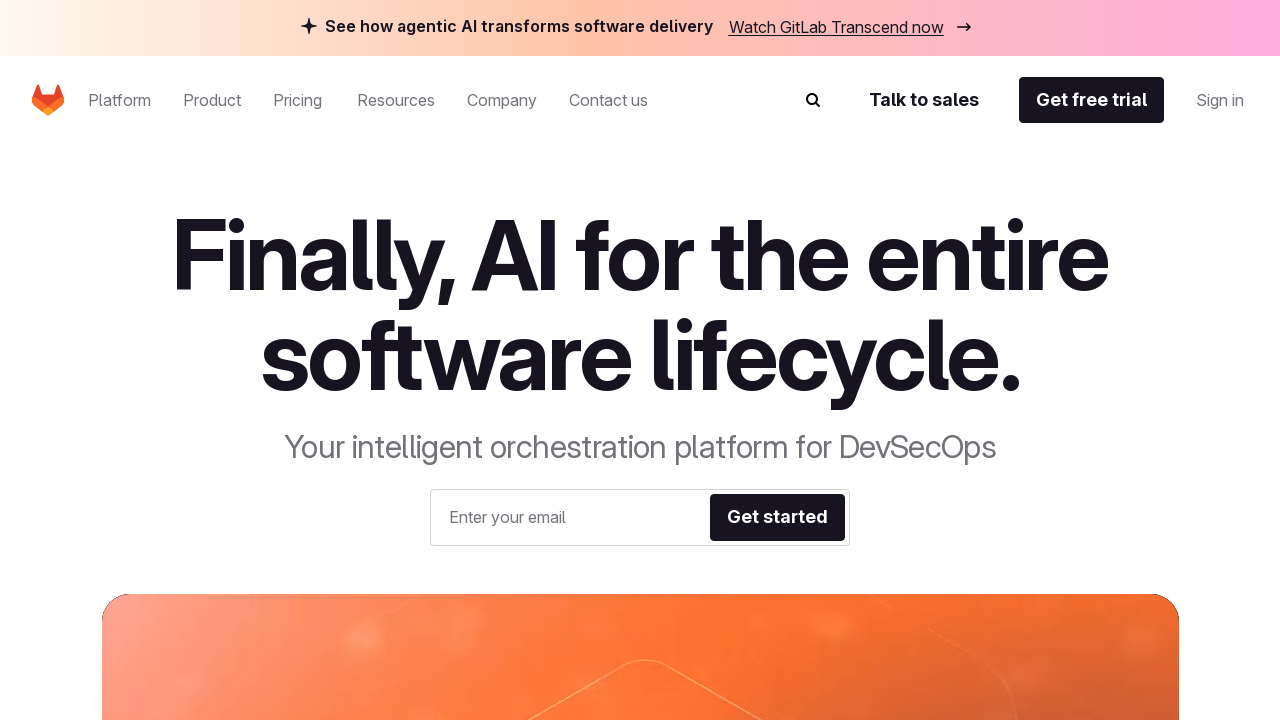

Clicked 'Get free trial' link in the navigation at (1092, 100) on #be-navigation-desktop >> internal:role=link[name="Get free trial"i]
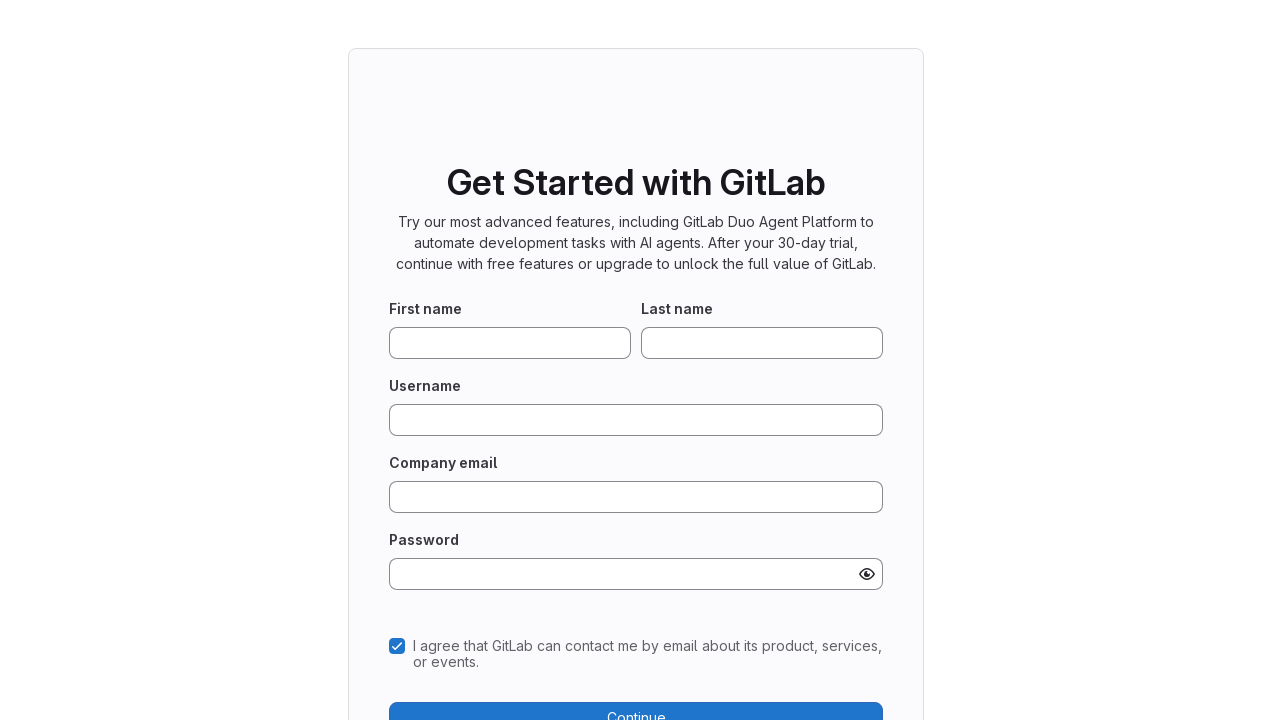

Filled first name field with 'John1' on internal:testid=[data-testid="new-user-first-name-field"s]
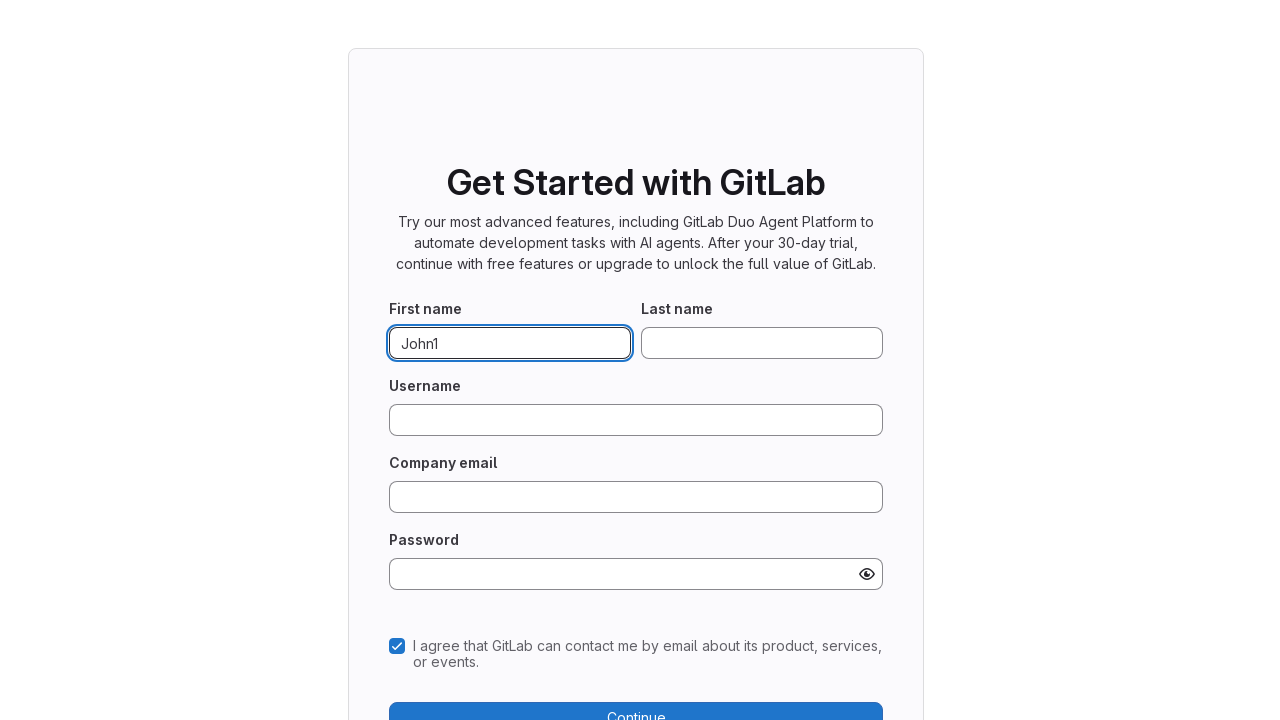

Filled last name field with 'Snow' on internal:testid=[data-testid="new-user-last-name-field"s]
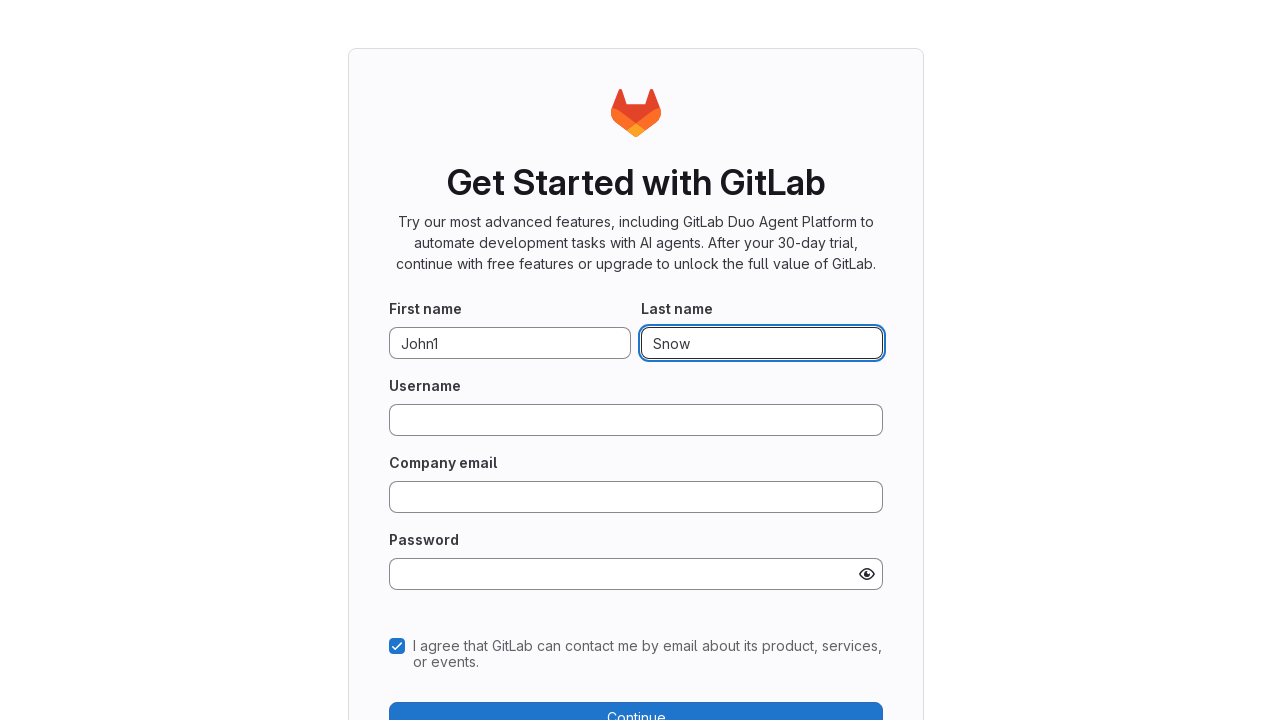

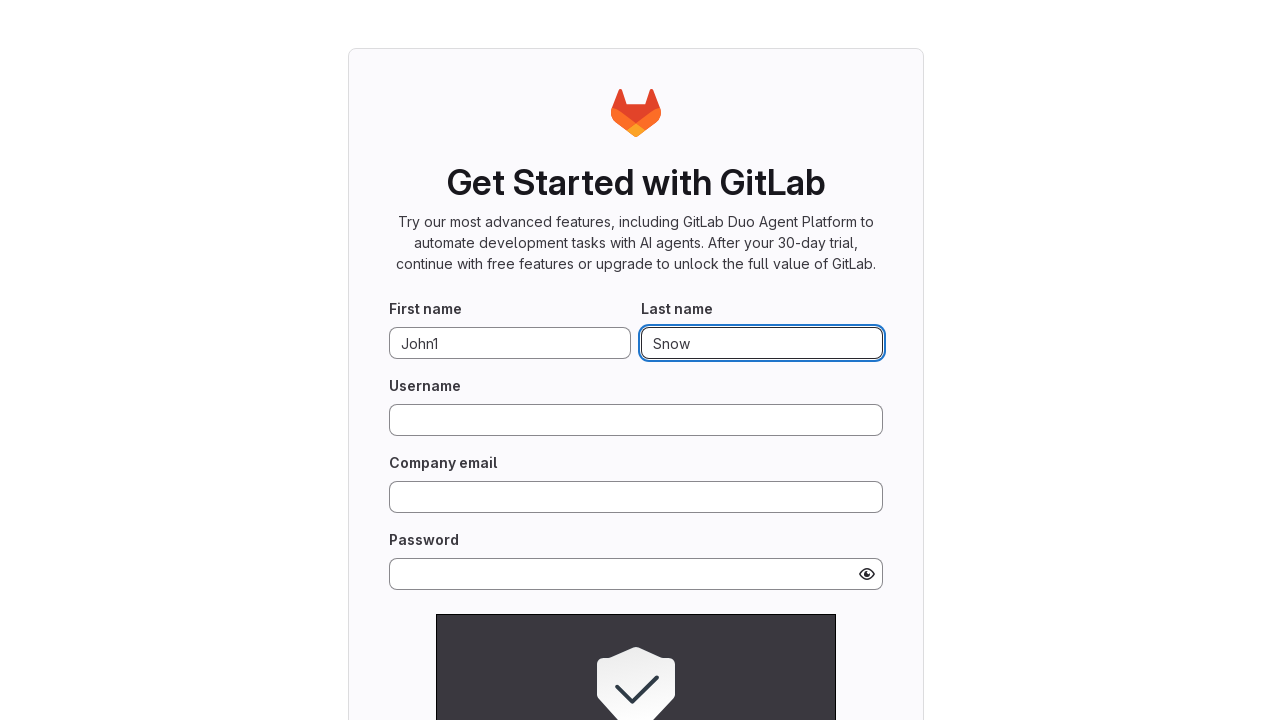